Tests browser multi-tab functionality by opening 10 new tabs and navigating each to the OrangeHRM website

Starting URL: https://www.orangehrm.com

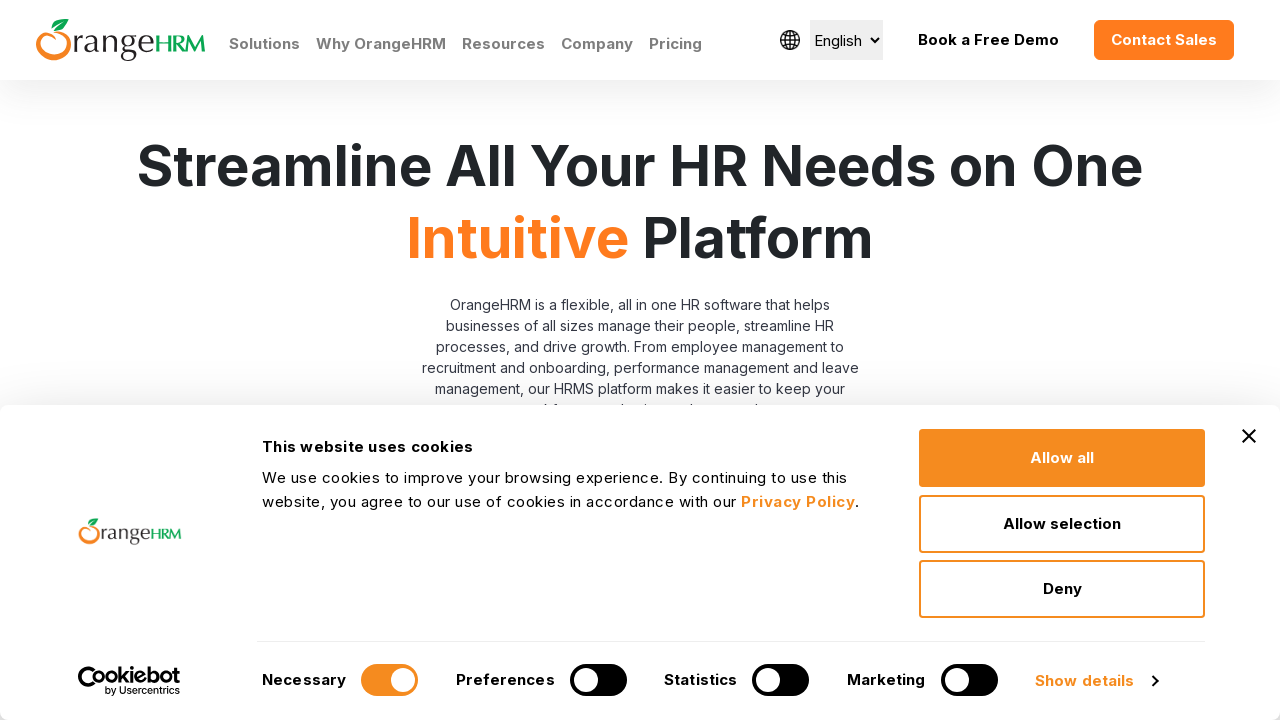

Created new tab 1 of 10
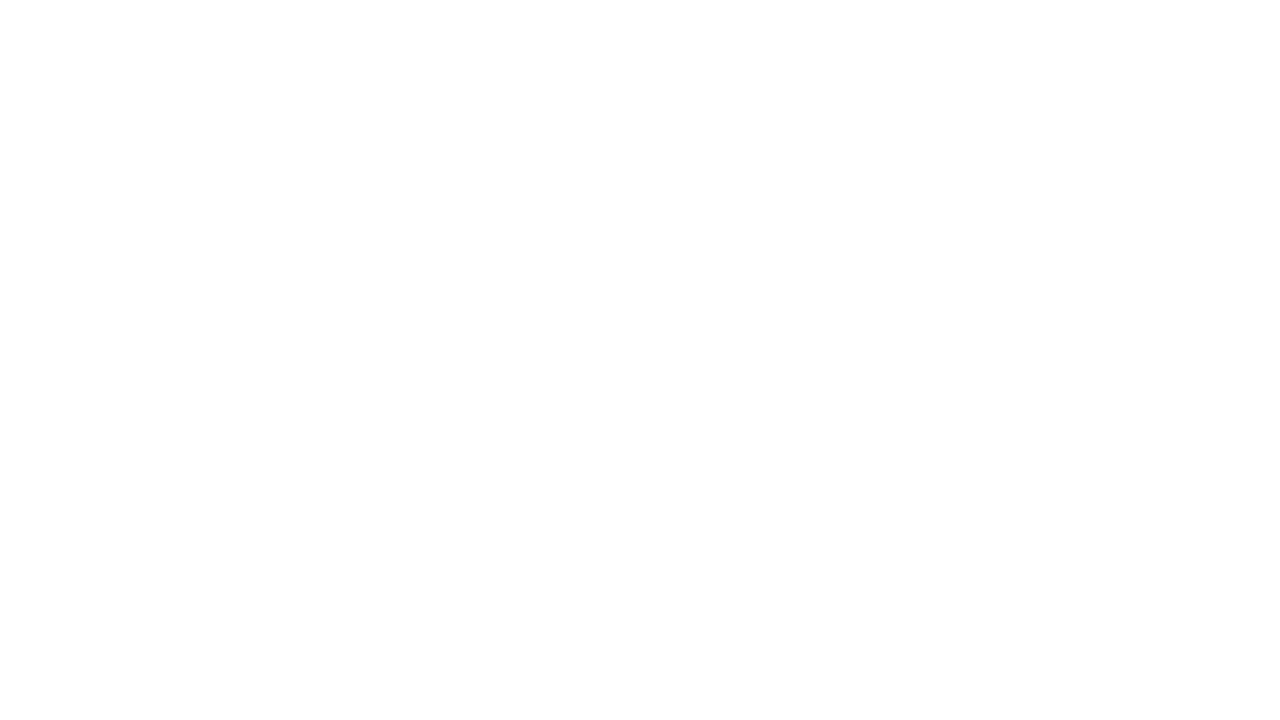

Navigated tab 1 to https://www.orangehrm.com
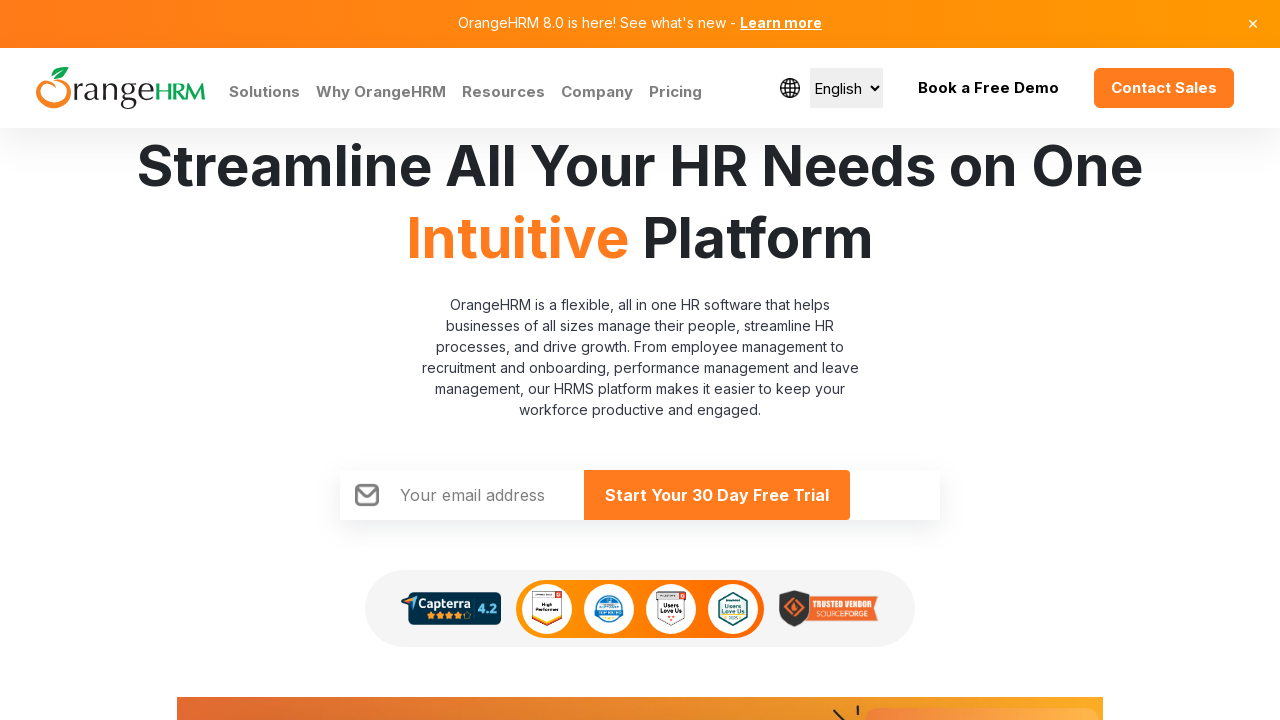

Tab 1 DOM content loaded
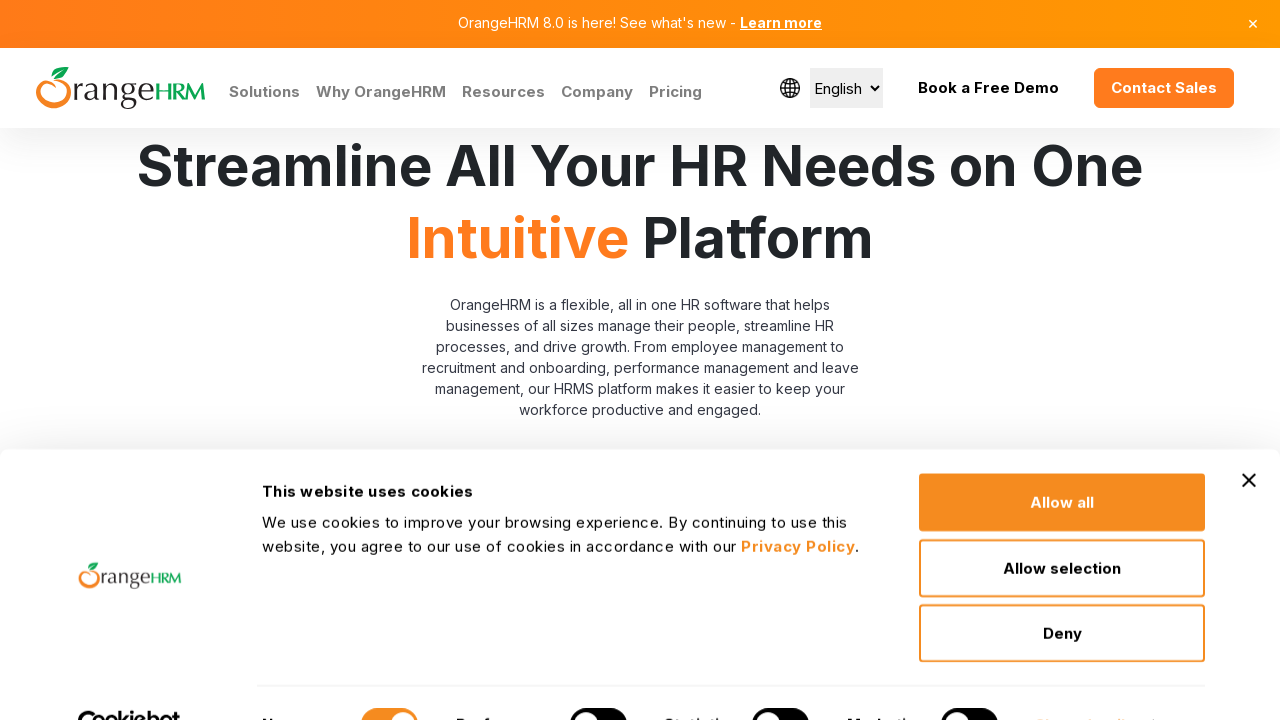

Created new tab 2 of 10
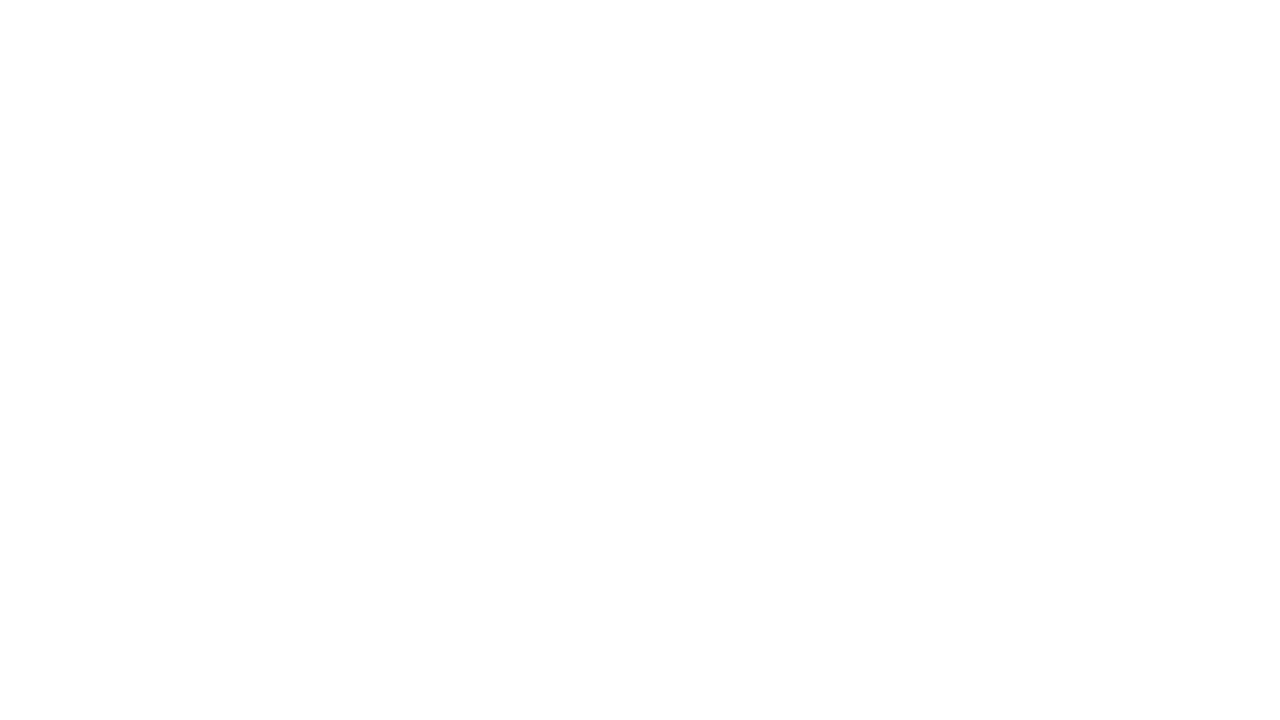

Navigated tab 2 to https://www.orangehrm.com
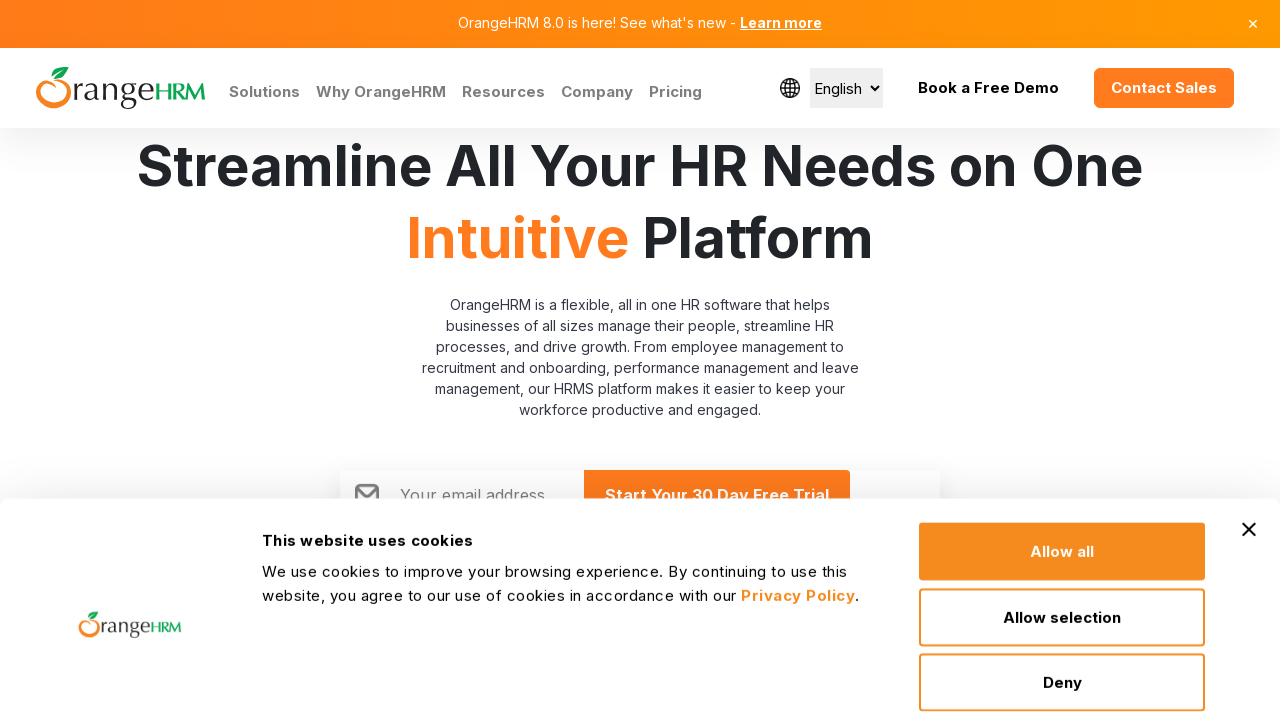

Tab 2 DOM content loaded
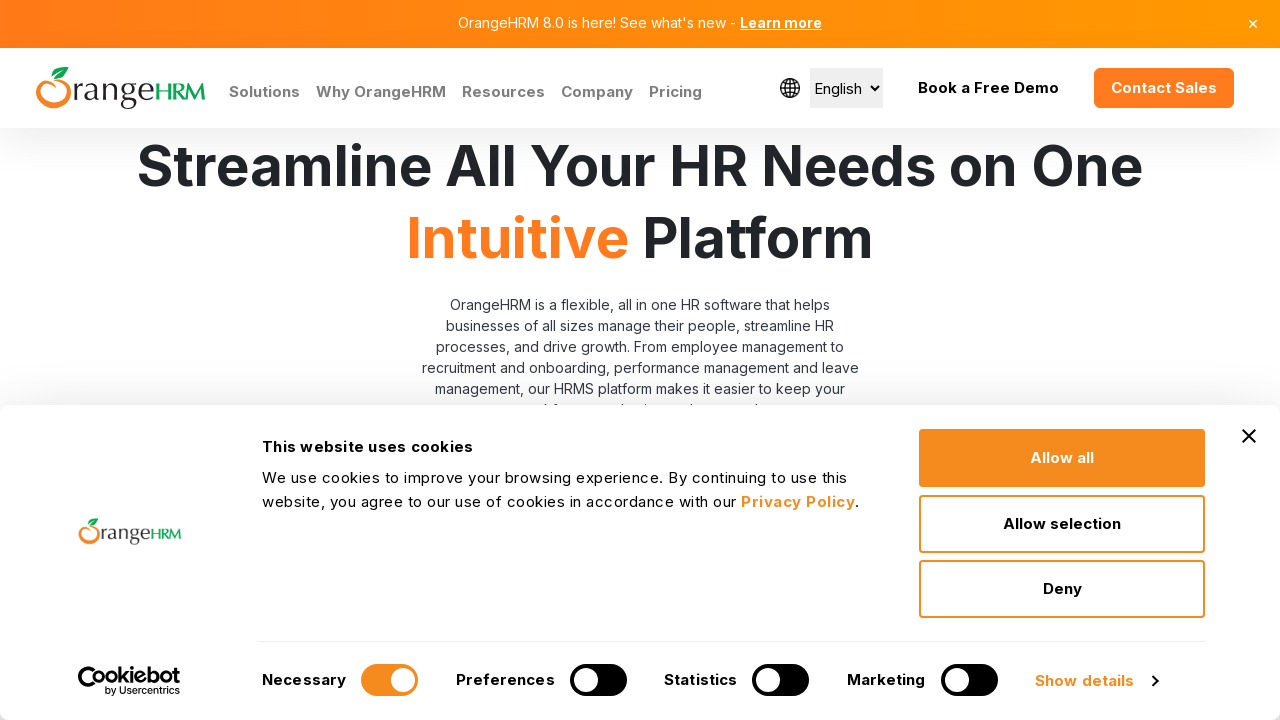

Created new tab 3 of 10
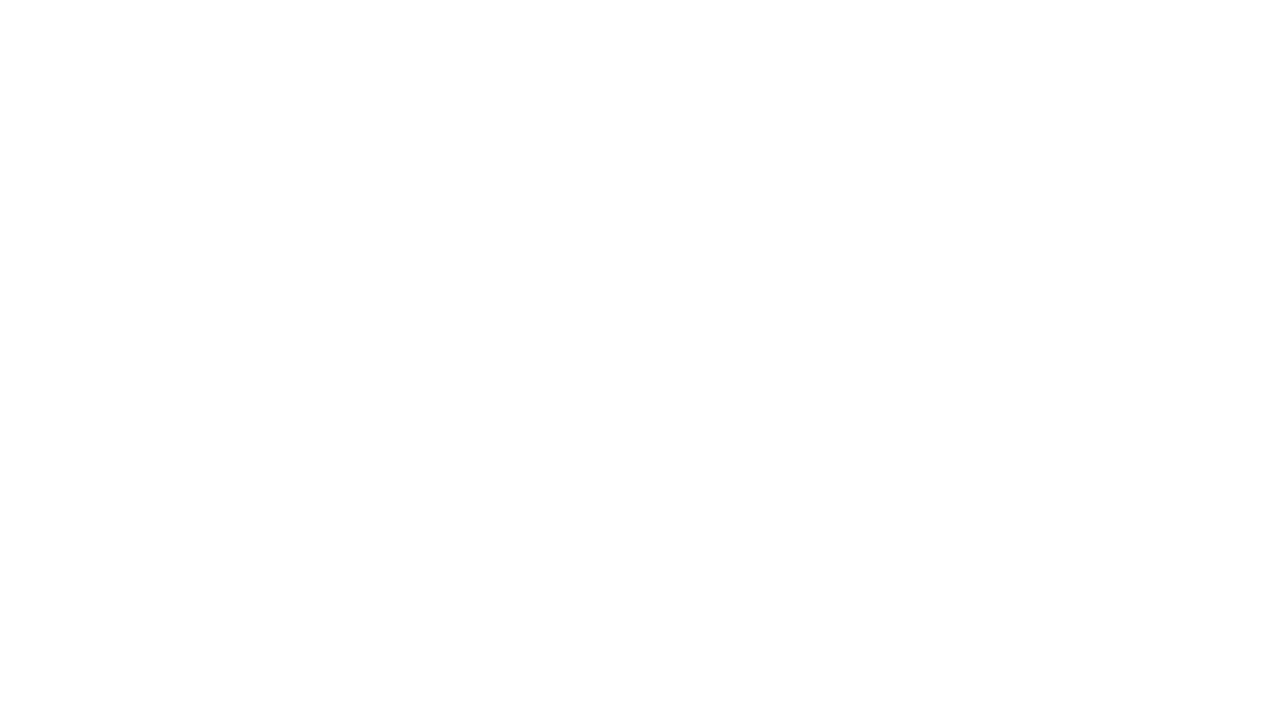

Navigated tab 3 to https://www.orangehrm.com
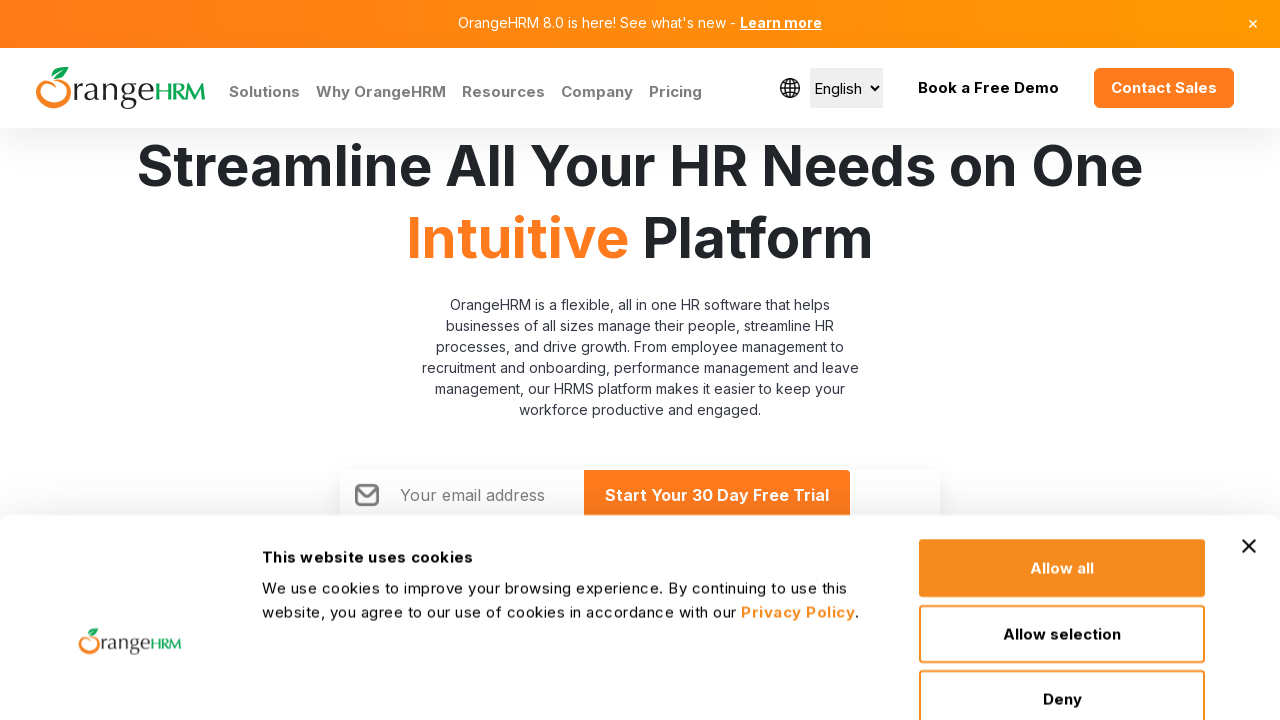

Tab 3 DOM content loaded
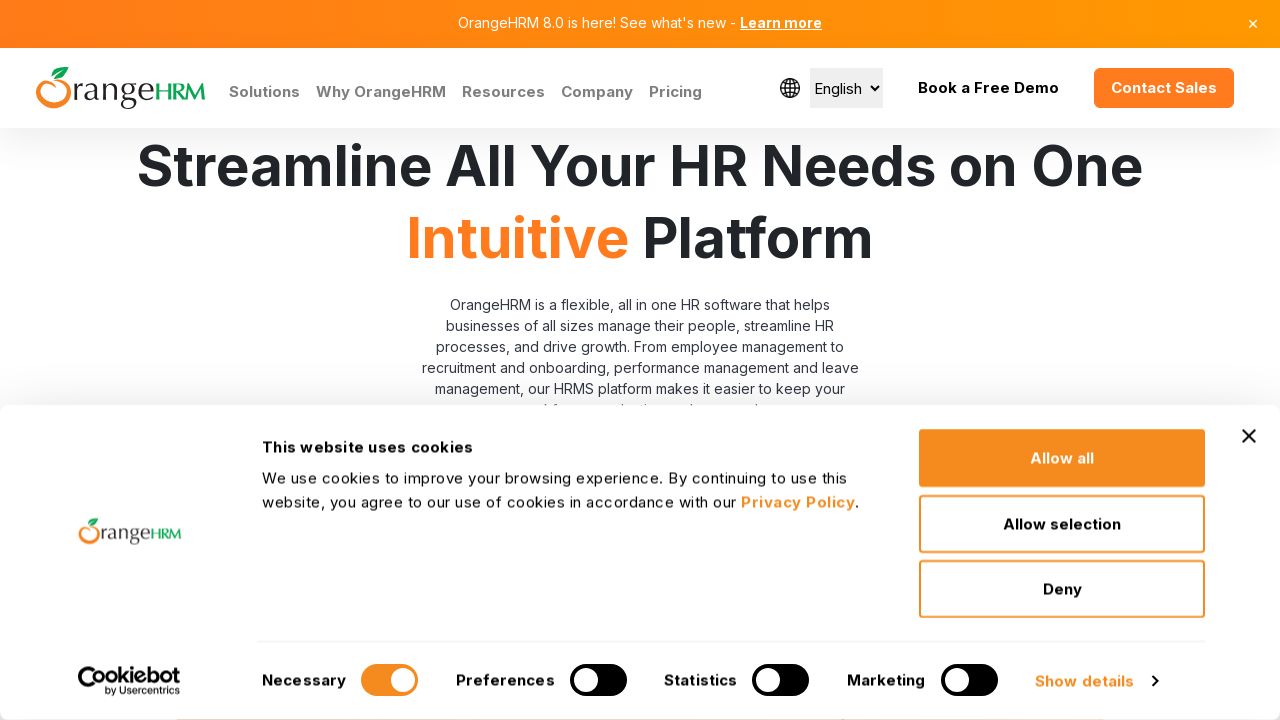

Created new tab 4 of 10
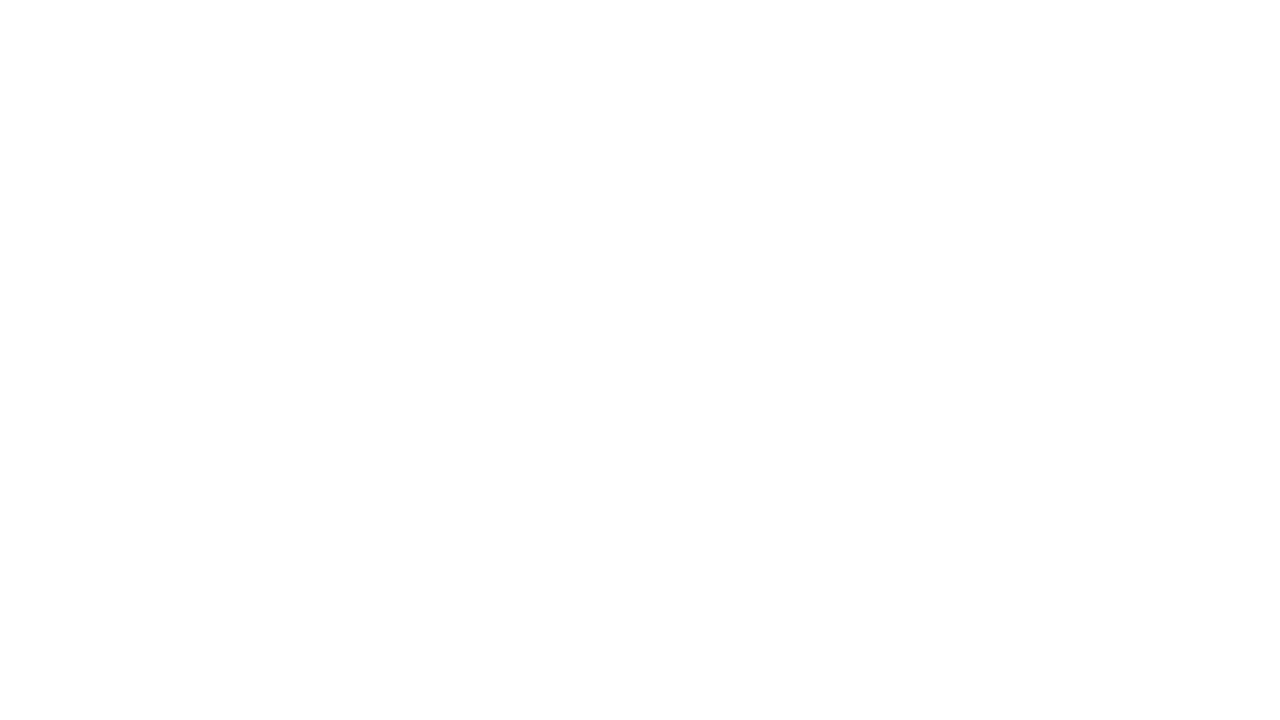

Navigated tab 4 to https://www.orangehrm.com
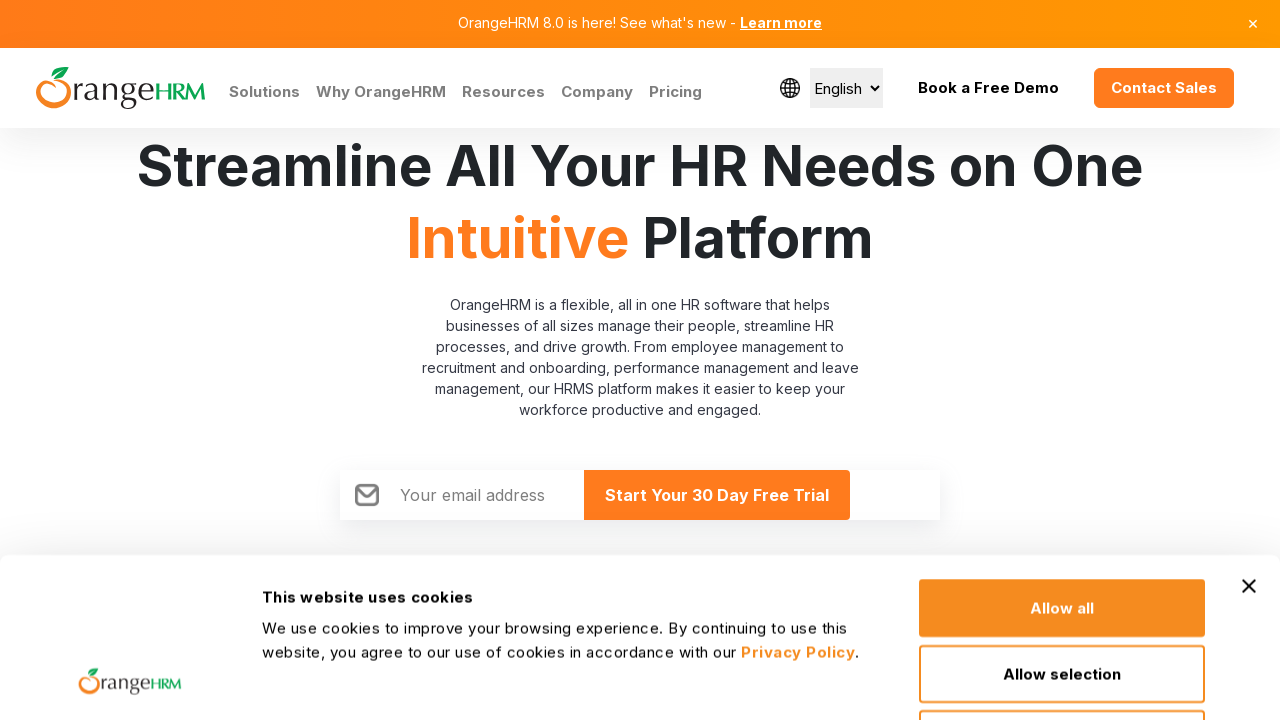

Tab 4 DOM content loaded
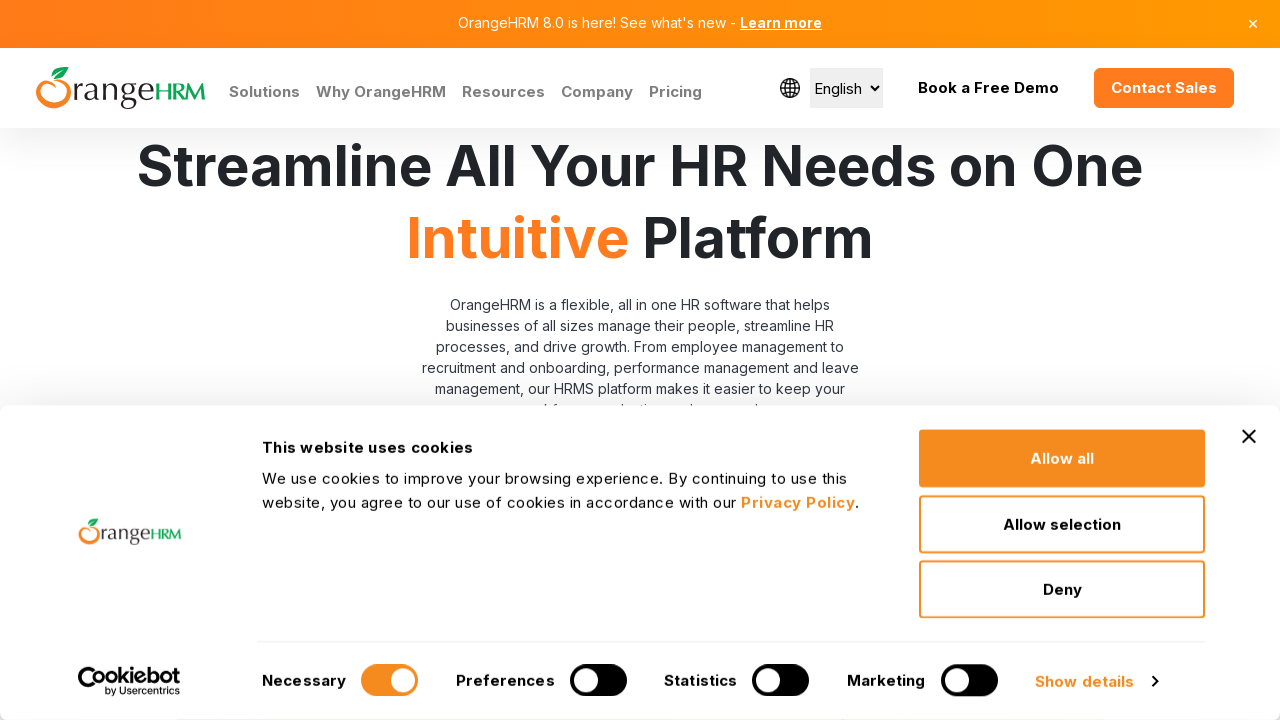

Created new tab 5 of 10
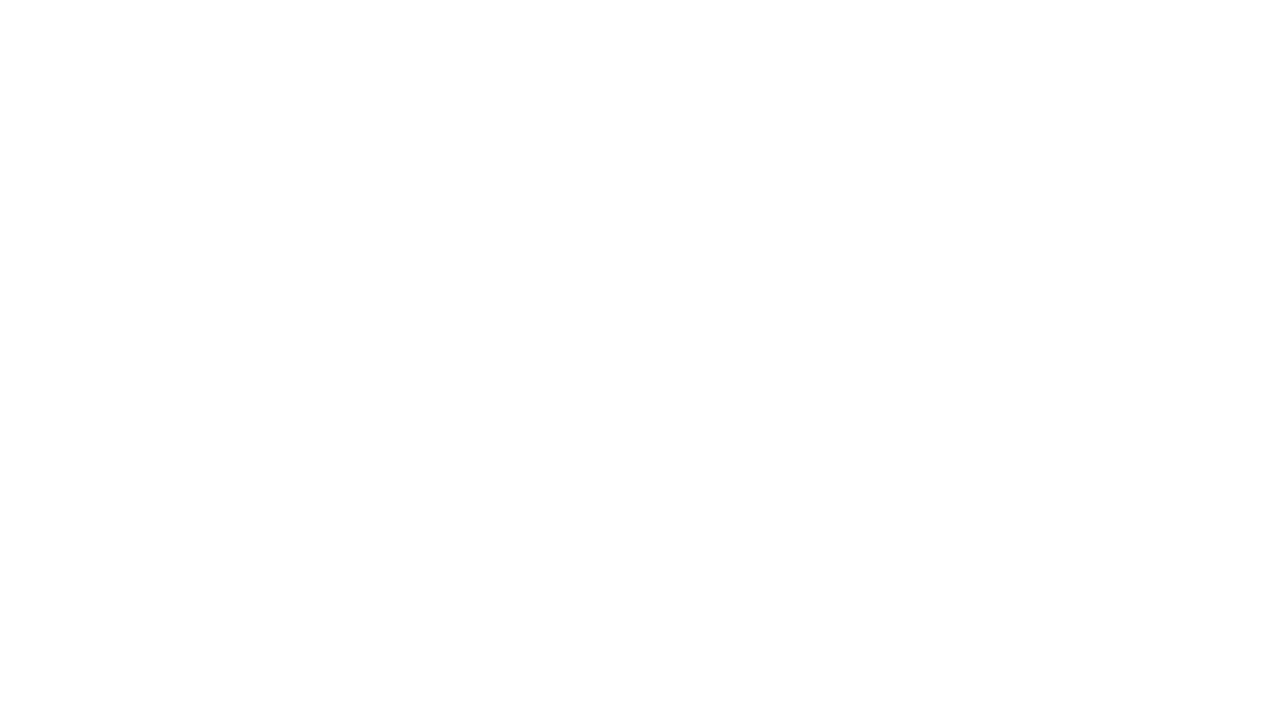

Navigated tab 5 to https://www.orangehrm.com
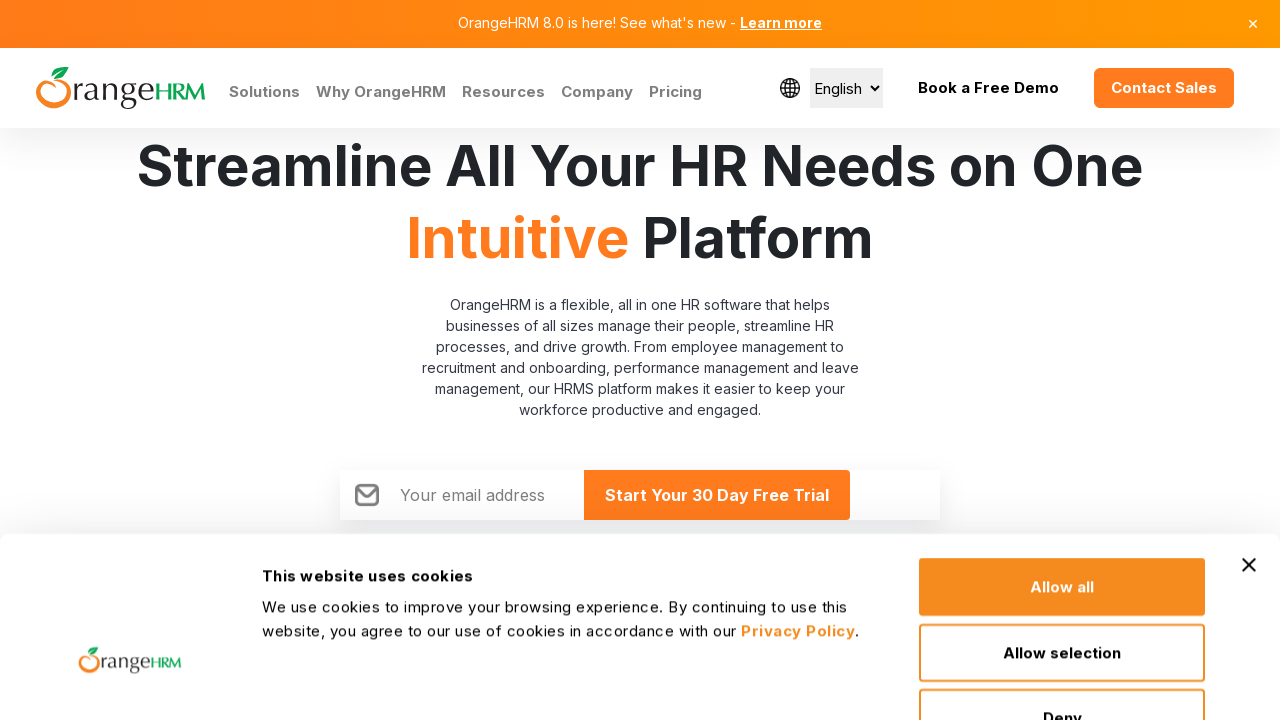

Tab 5 DOM content loaded
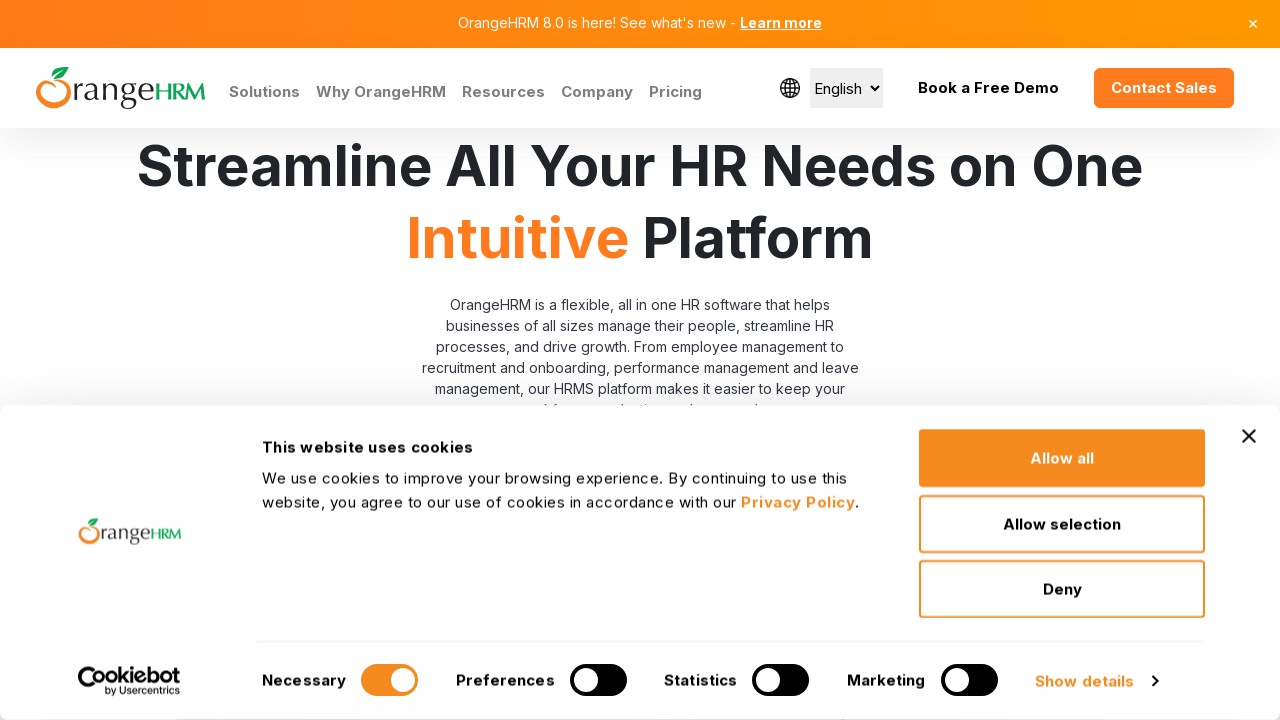

Created new tab 6 of 10
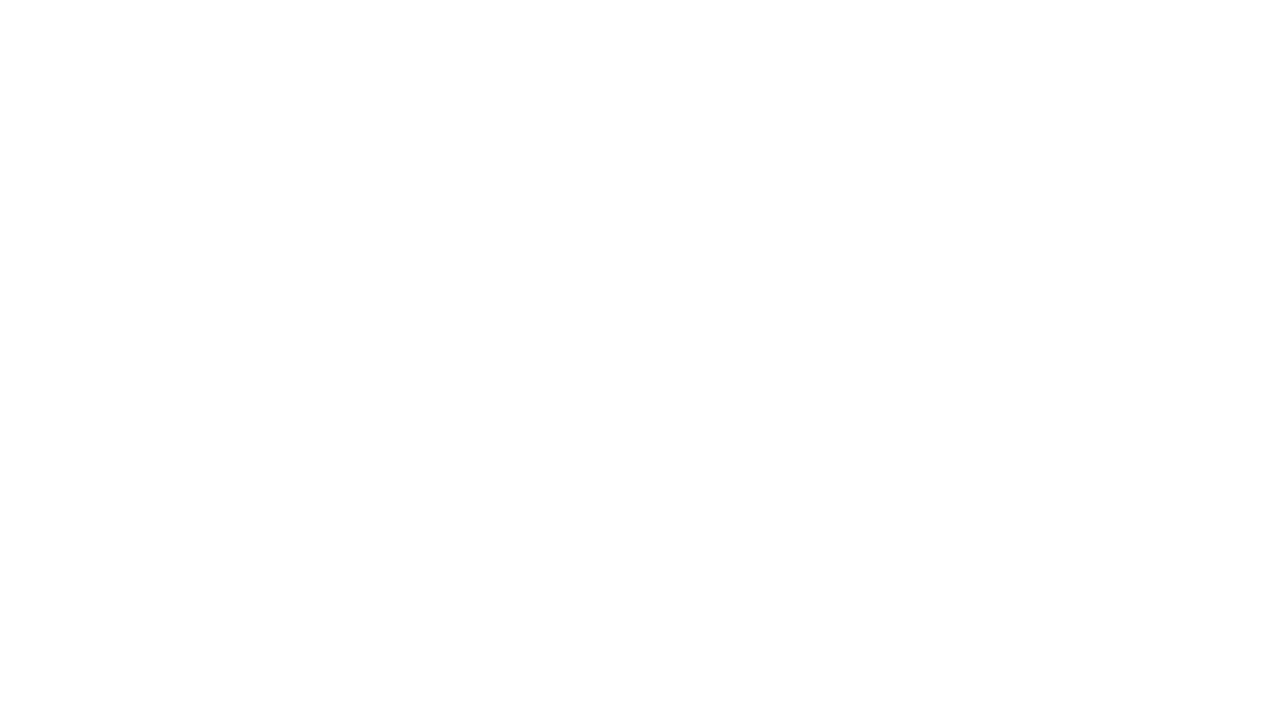

Navigated tab 6 to https://www.orangehrm.com
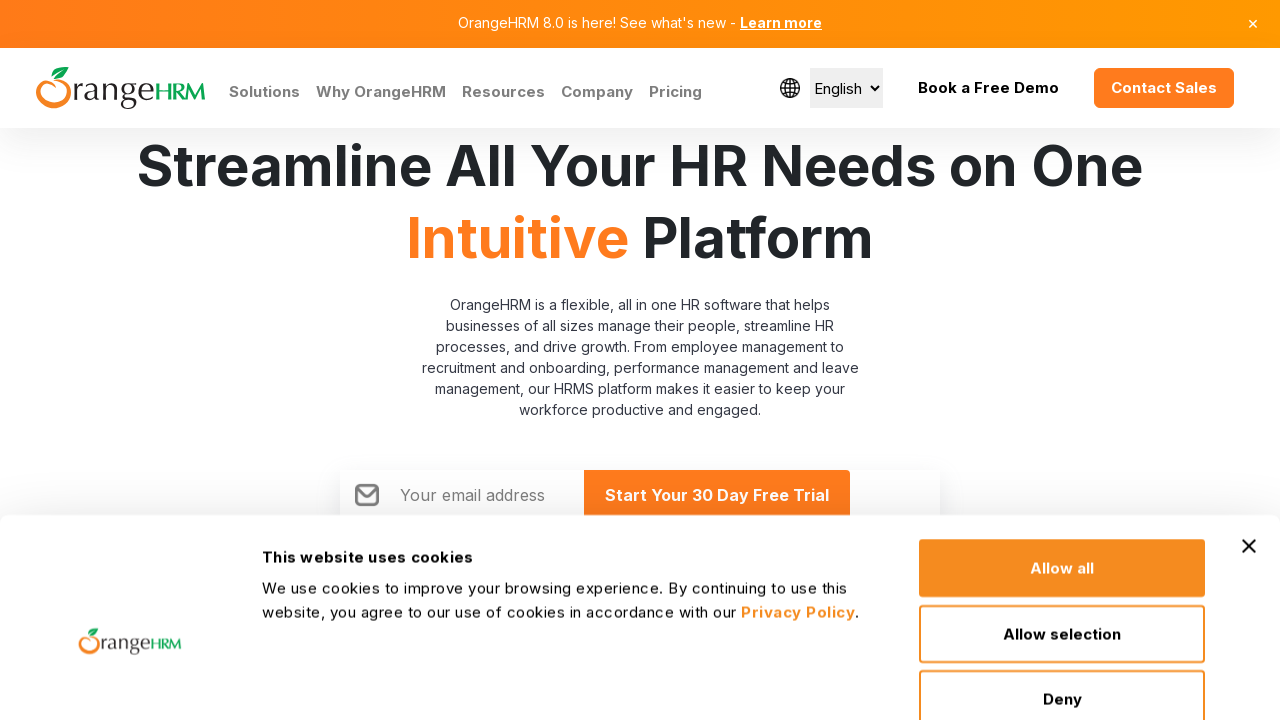

Tab 6 DOM content loaded
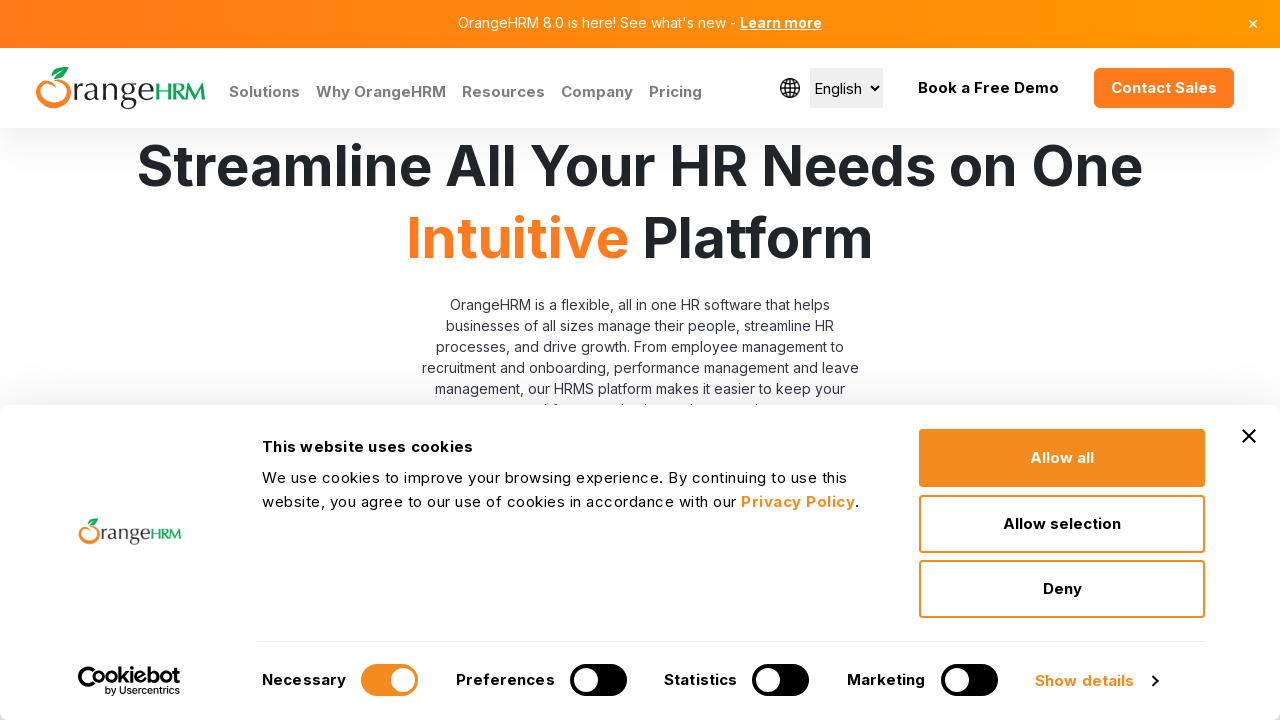

Created new tab 7 of 10
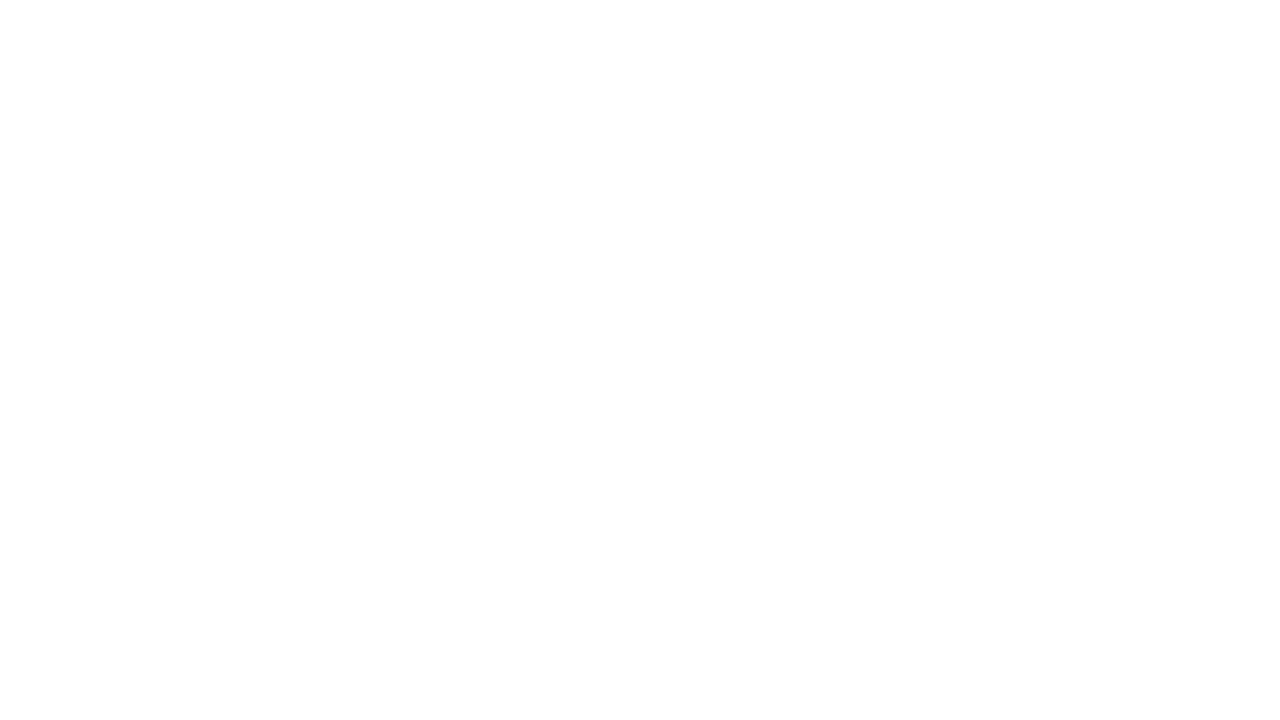

Navigated tab 7 to https://www.orangehrm.com
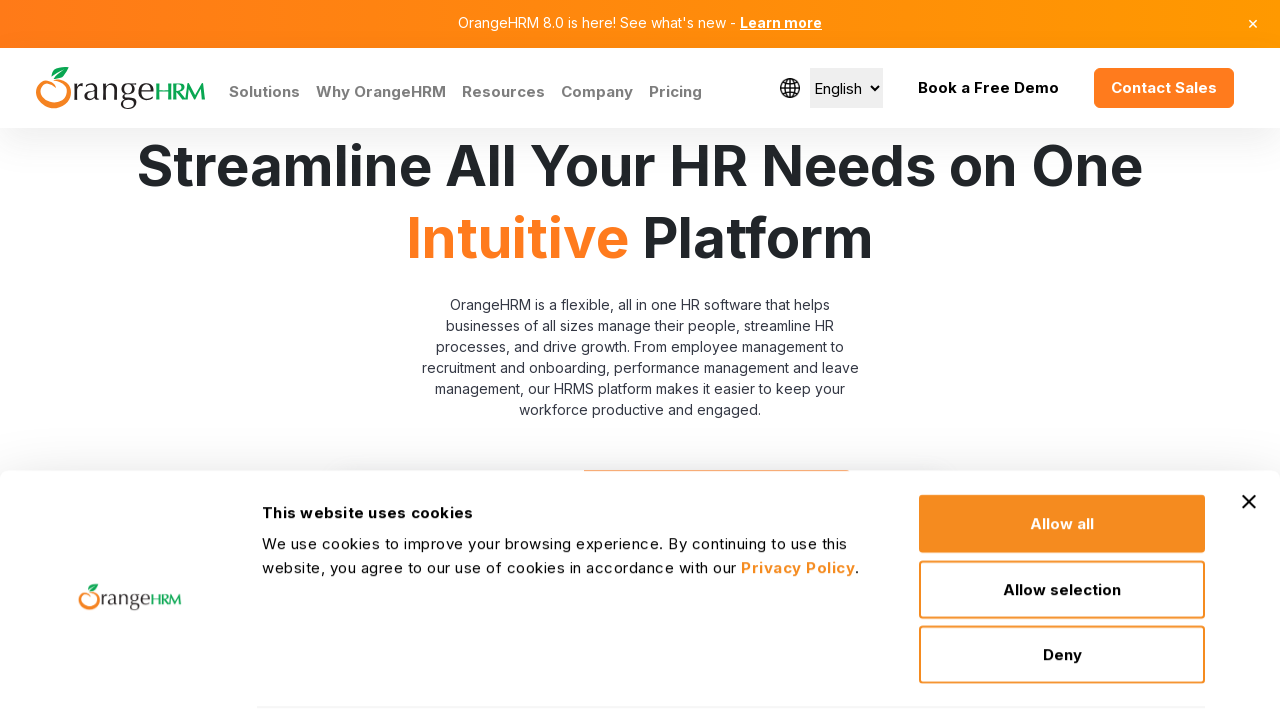

Tab 7 DOM content loaded
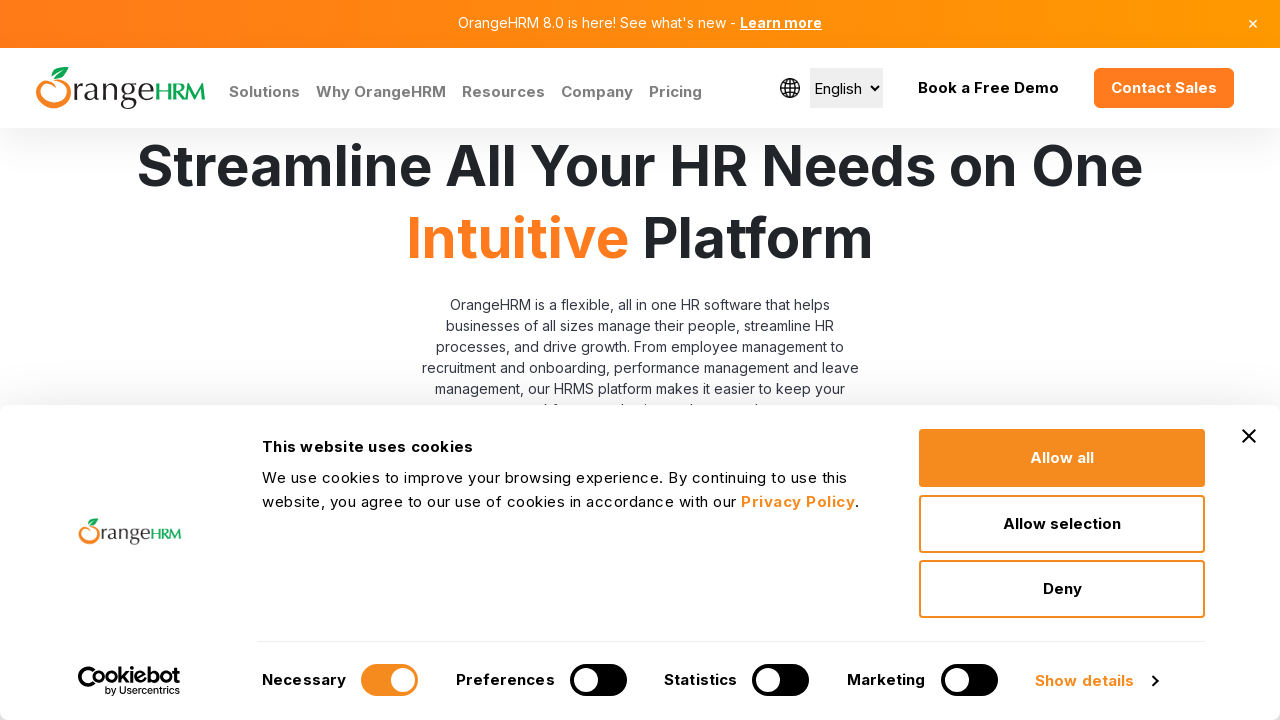

Created new tab 8 of 10
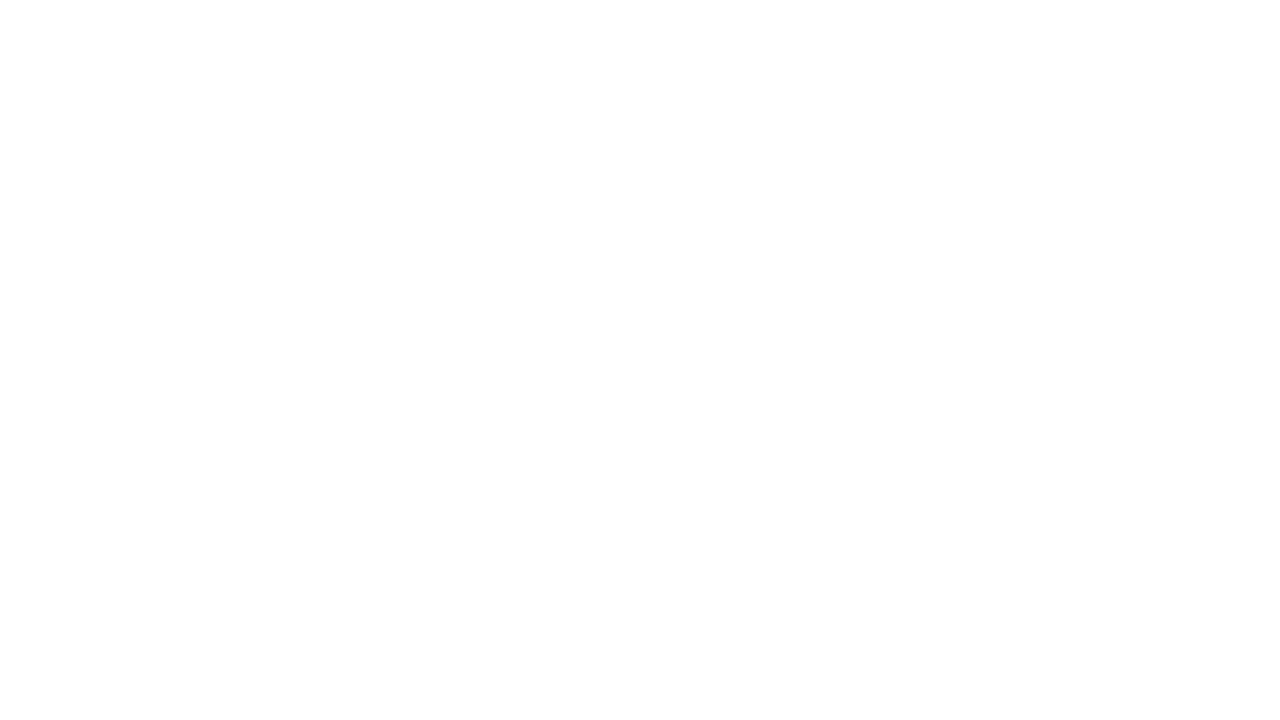

Navigated tab 8 to https://www.orangehrm.com
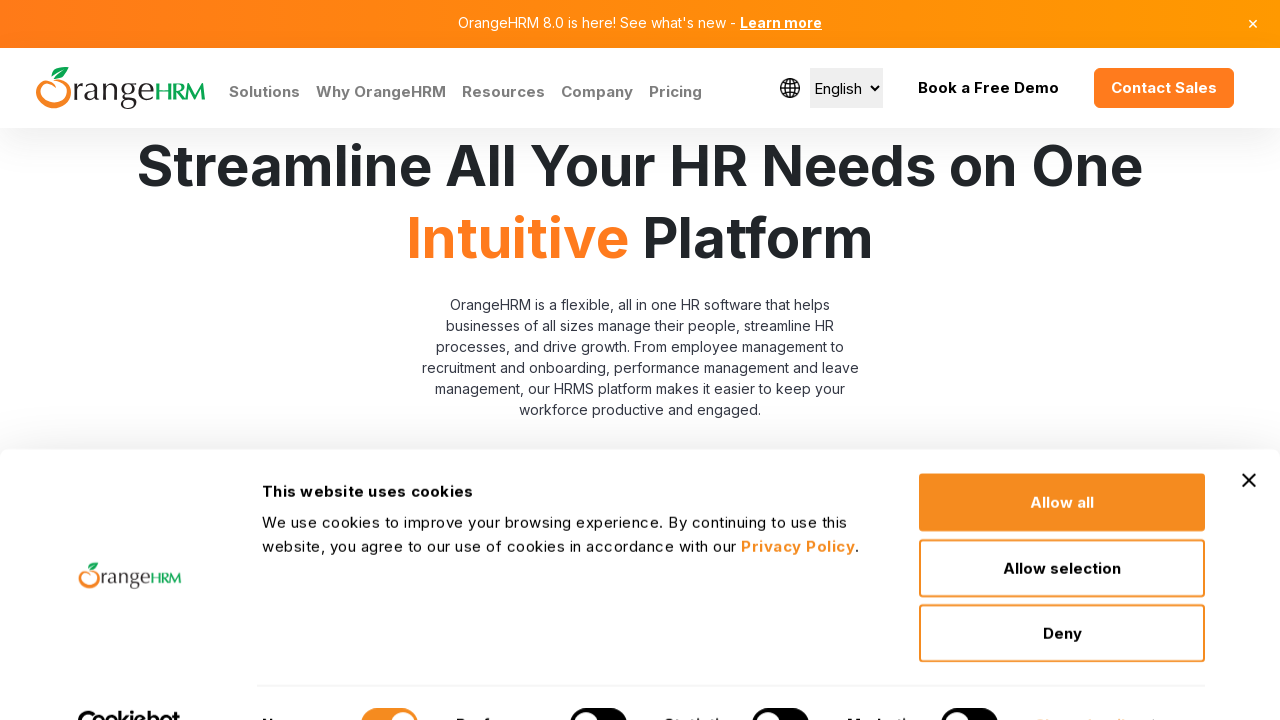

Tab 8 DOM content loaded
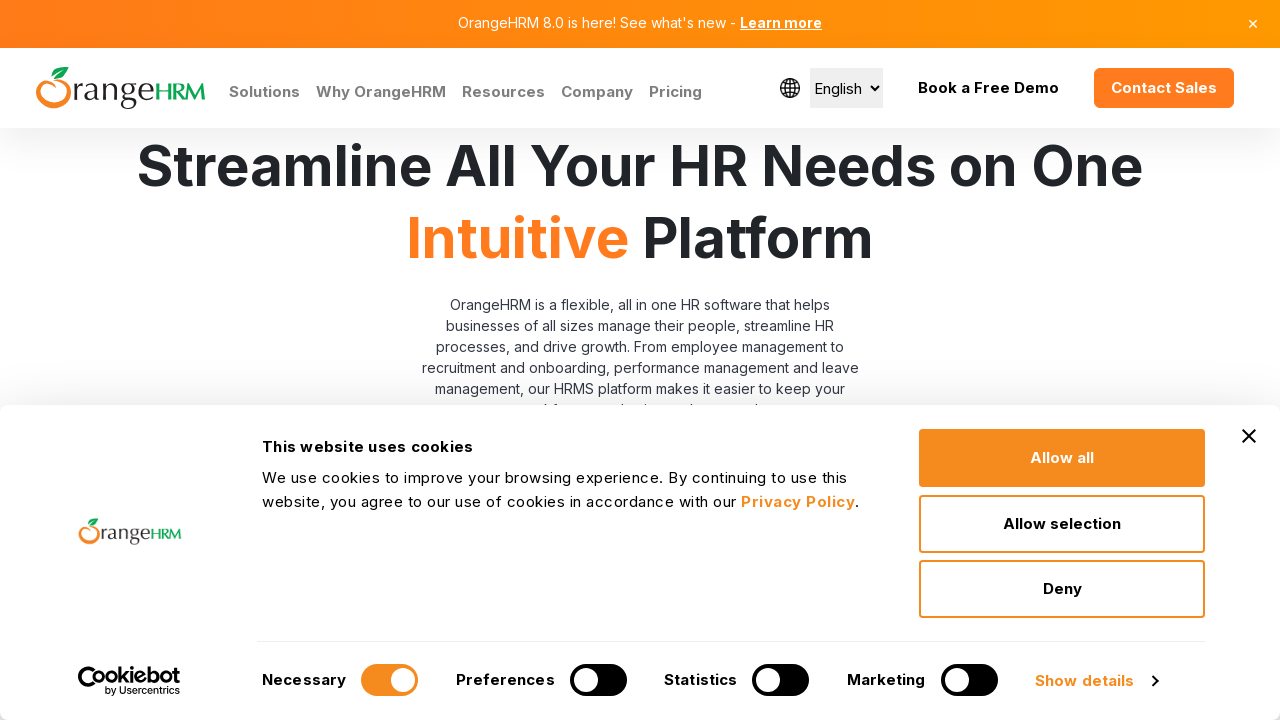

Created new tab 9 of 10
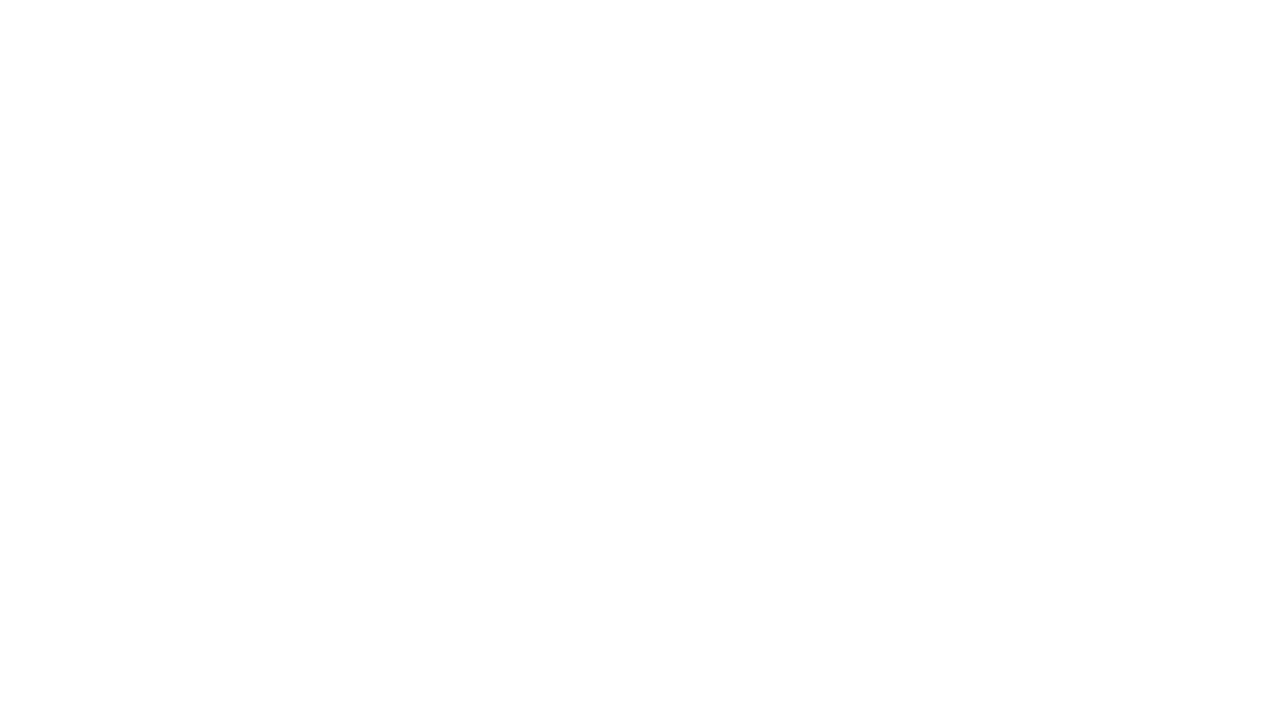

Navigated tab 9 to https://www.orangehrm.com
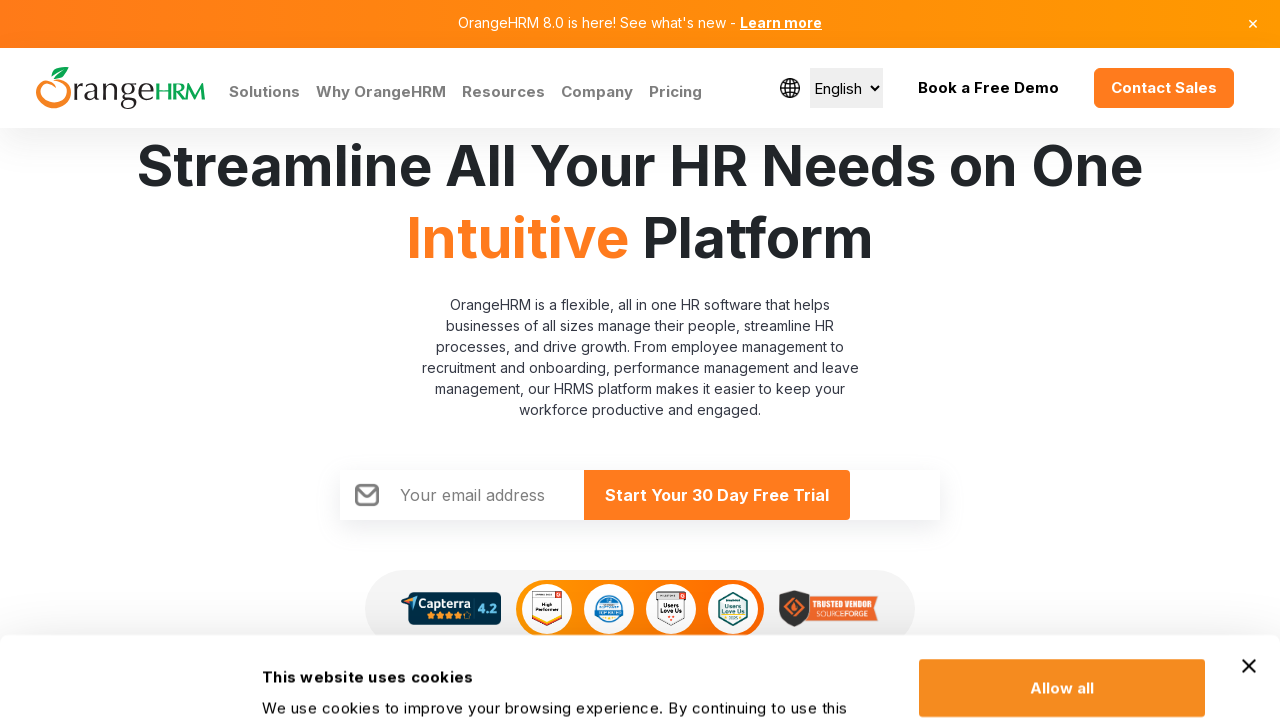

Tab 9 DOM content loaded
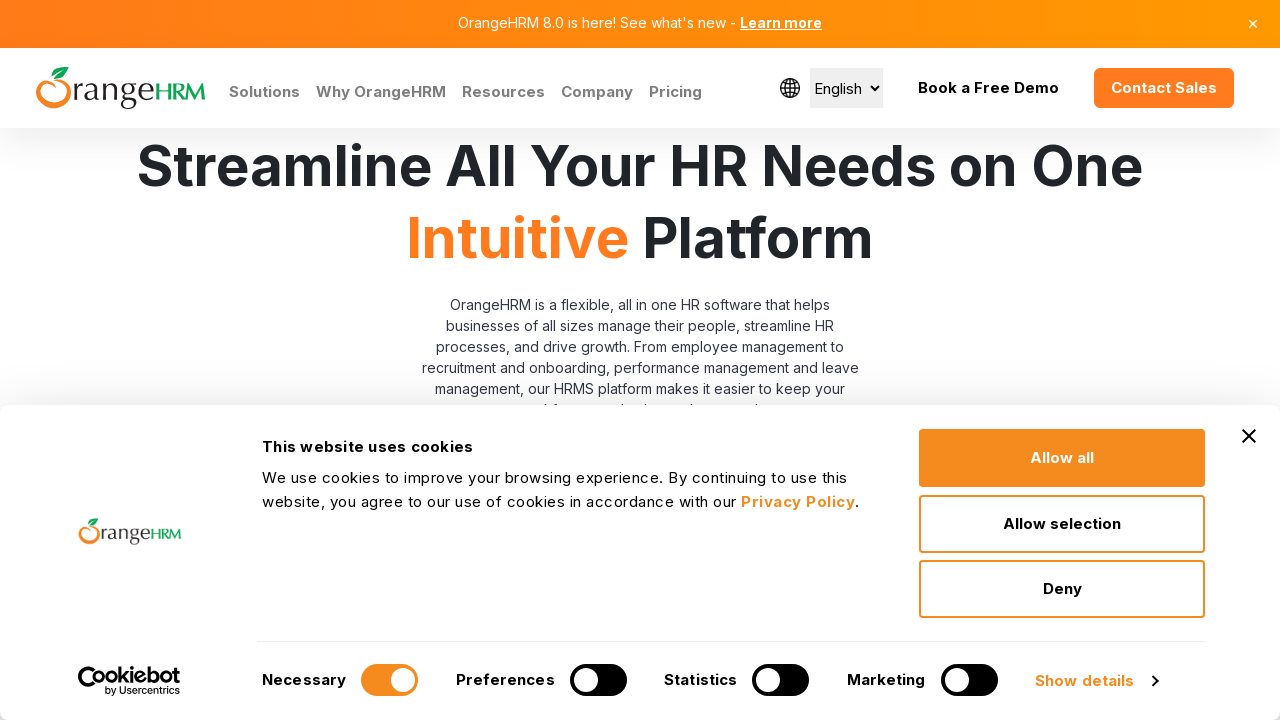

Created new tab 10 of 10
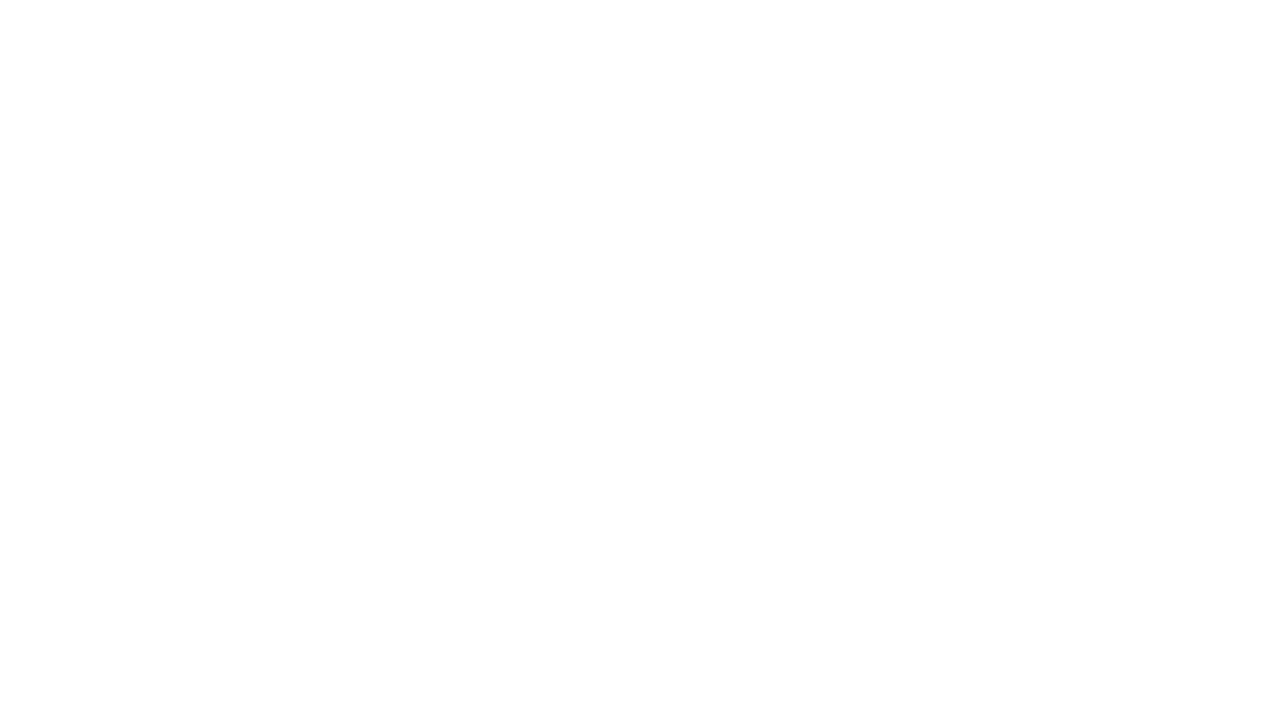

Navigated tab 10 to https://www.orangehrm.com
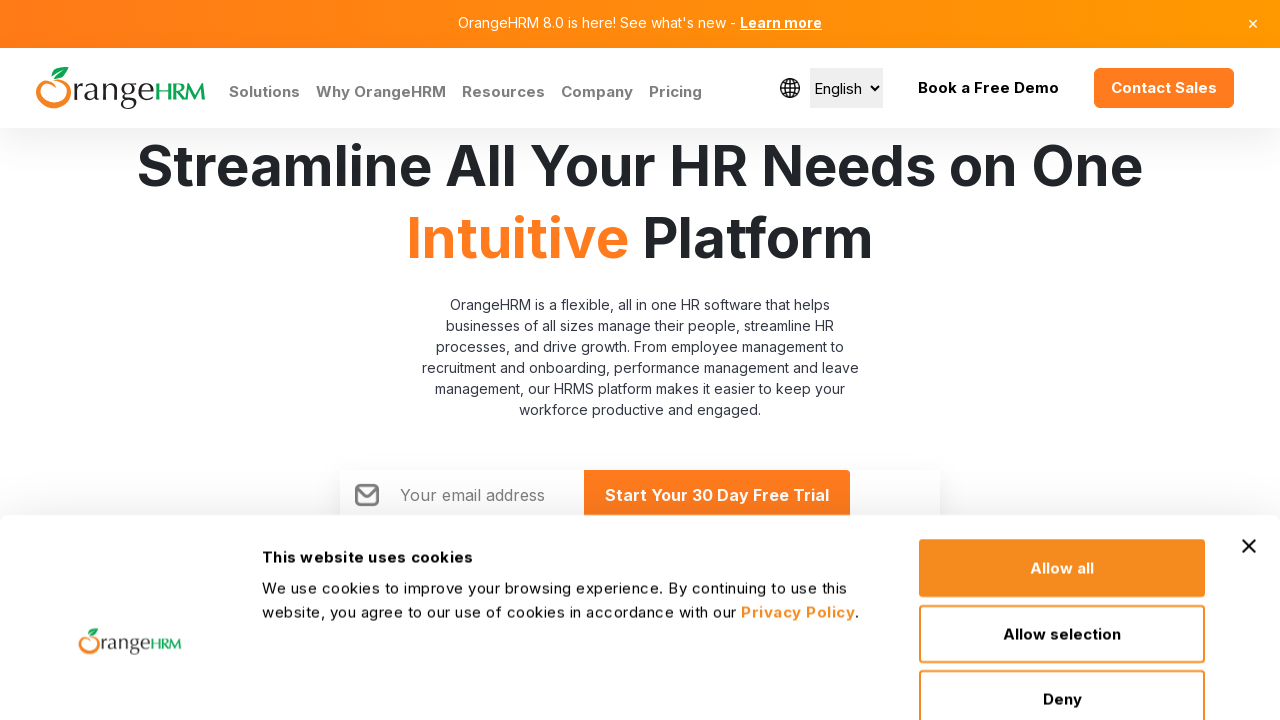

Tab 10 DOM content loaded
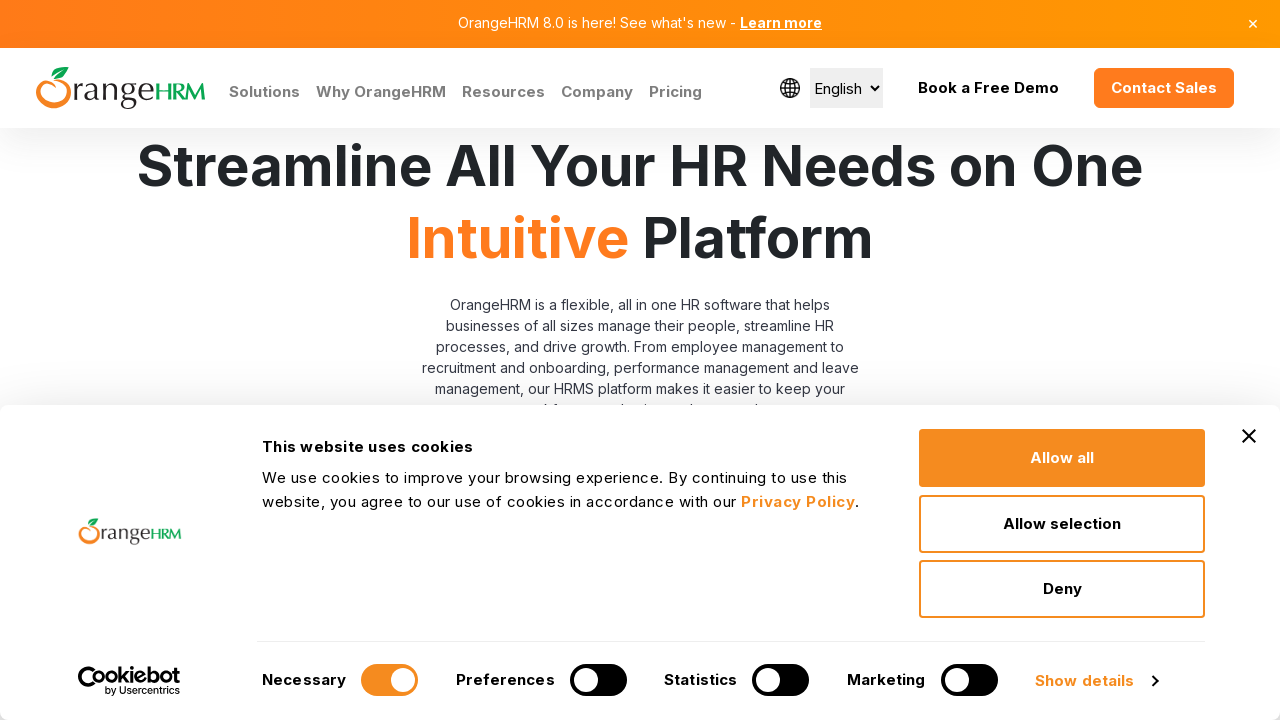

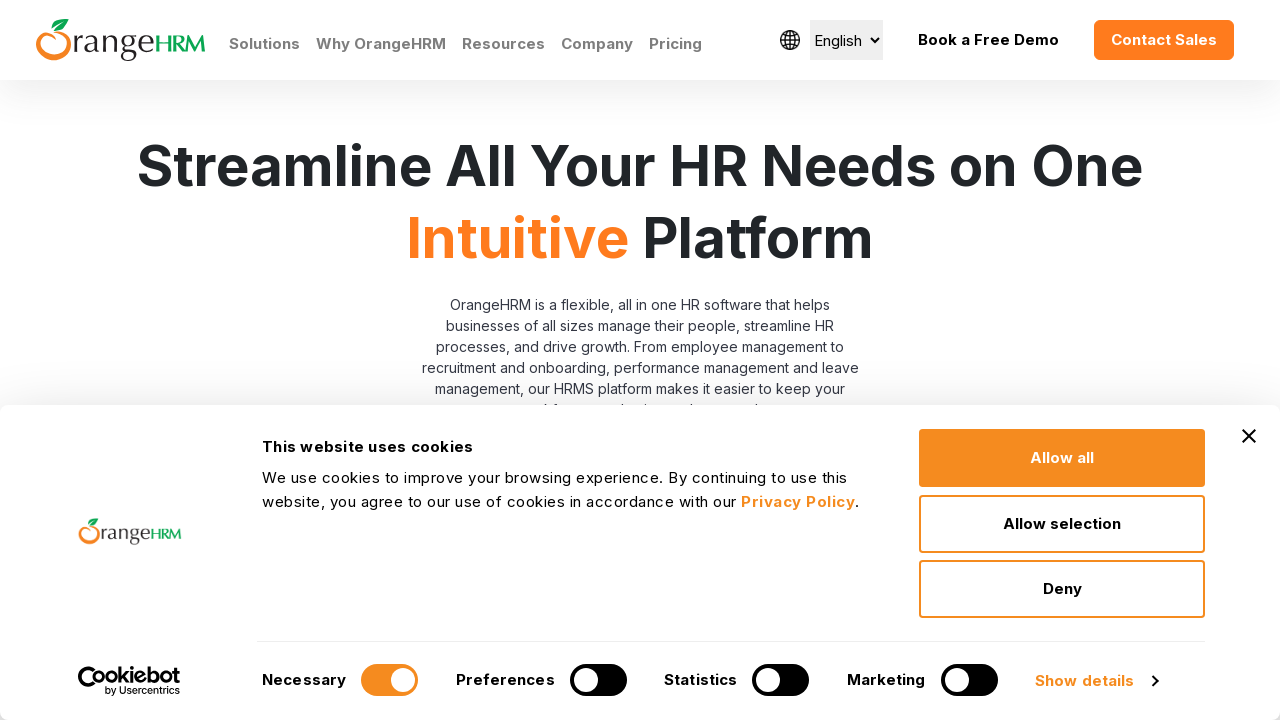